Verifies the OrangeHRM logo is present on the login page and checks its dimensions

Starting URL: https://opensource-demo.orangehrmlive.com/web/index.php/auth/login

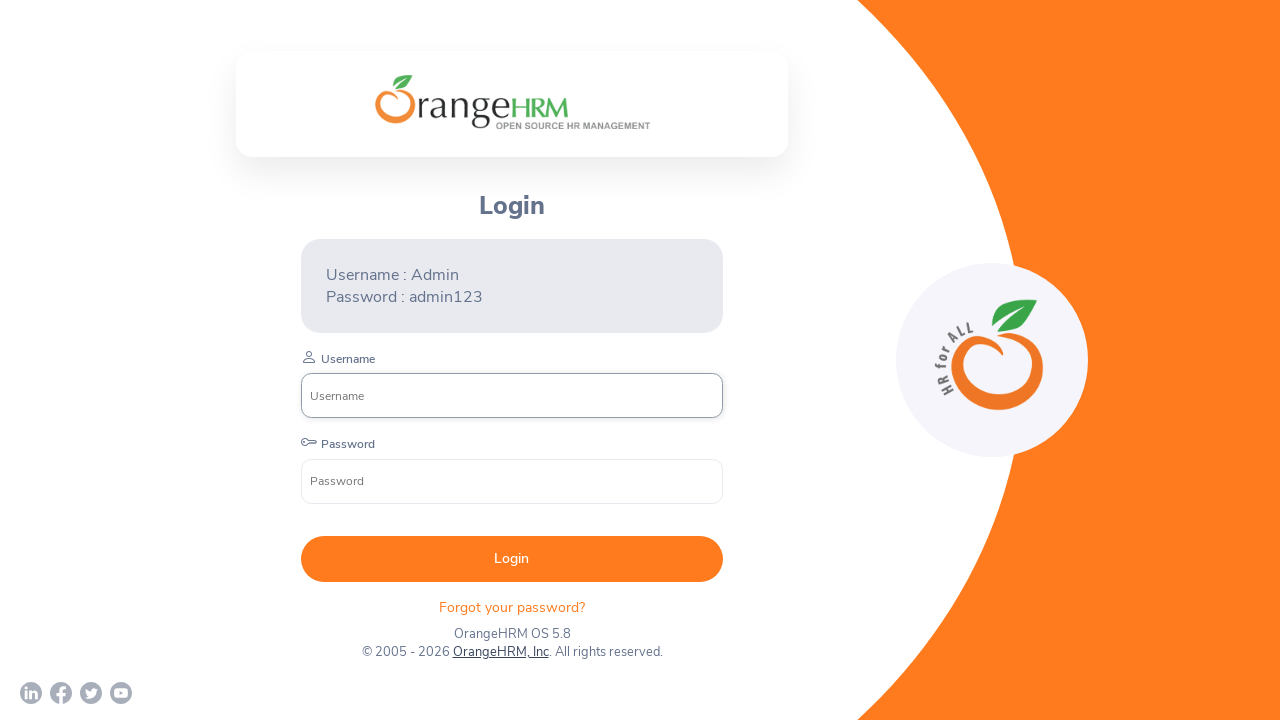

Waited for and located the OrangeHRM company branding logo
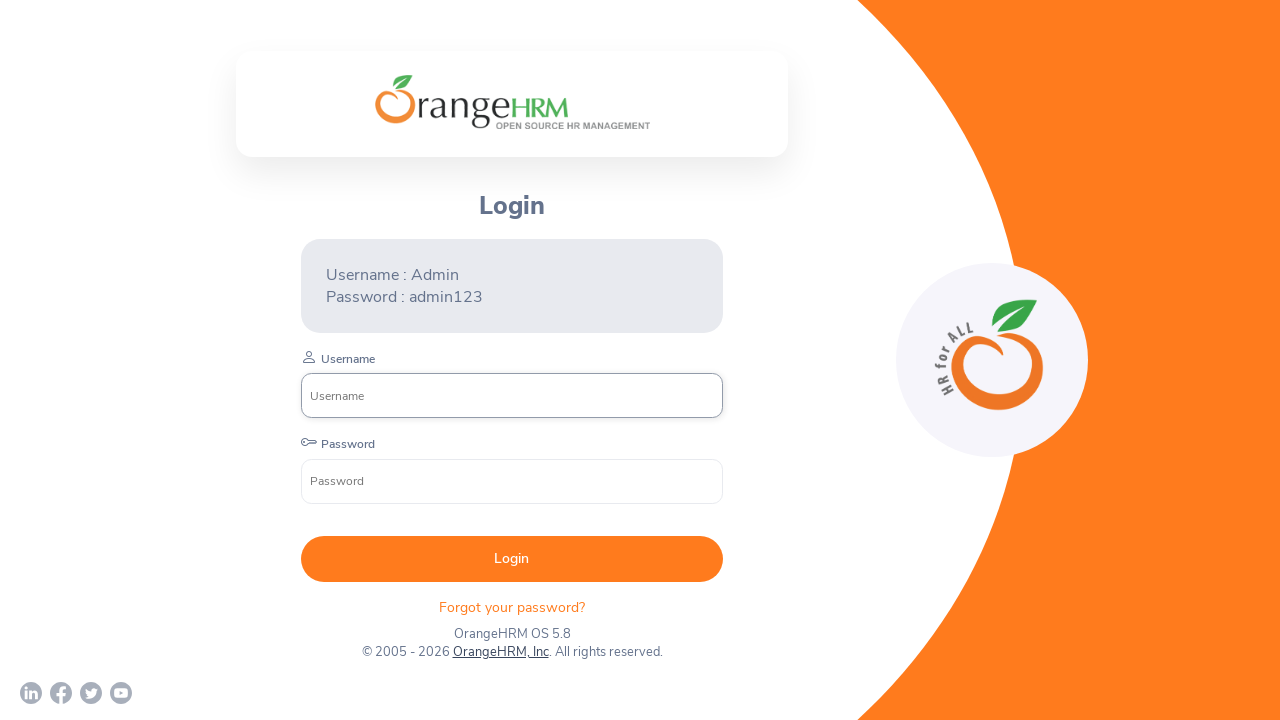

Retrieved logo bounding box dimensions
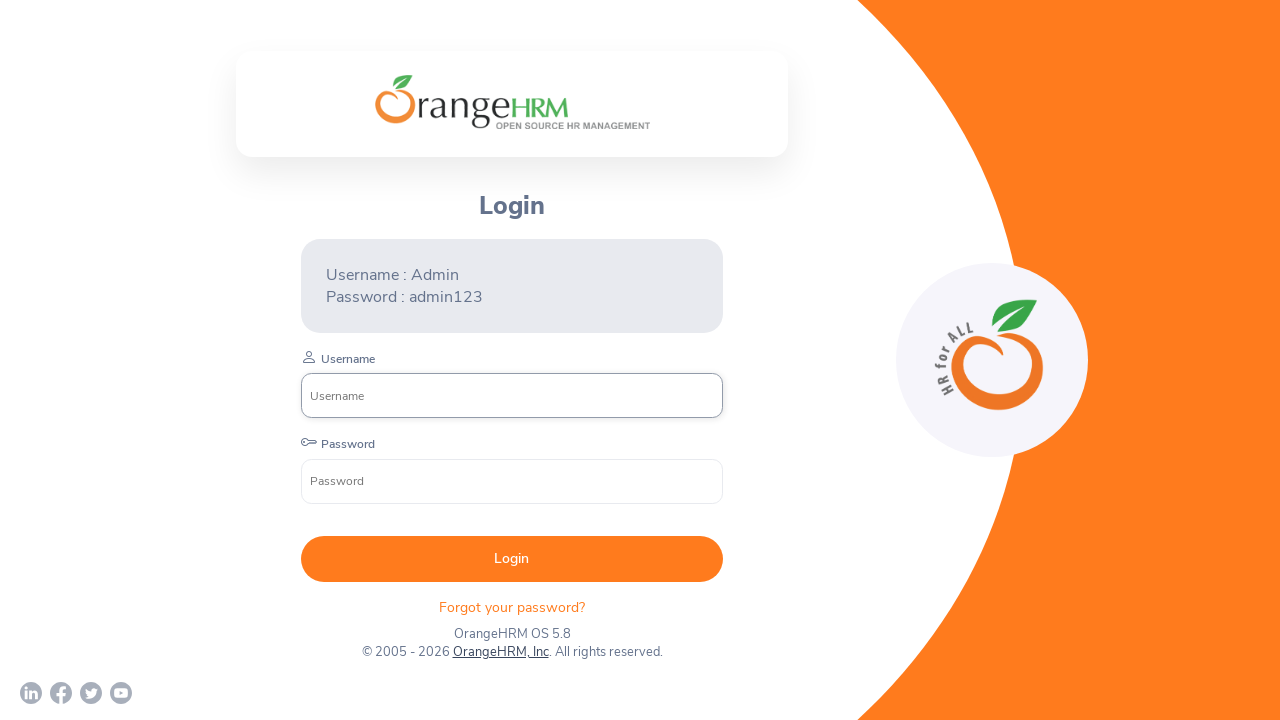

Verified logo width is 275 pixels
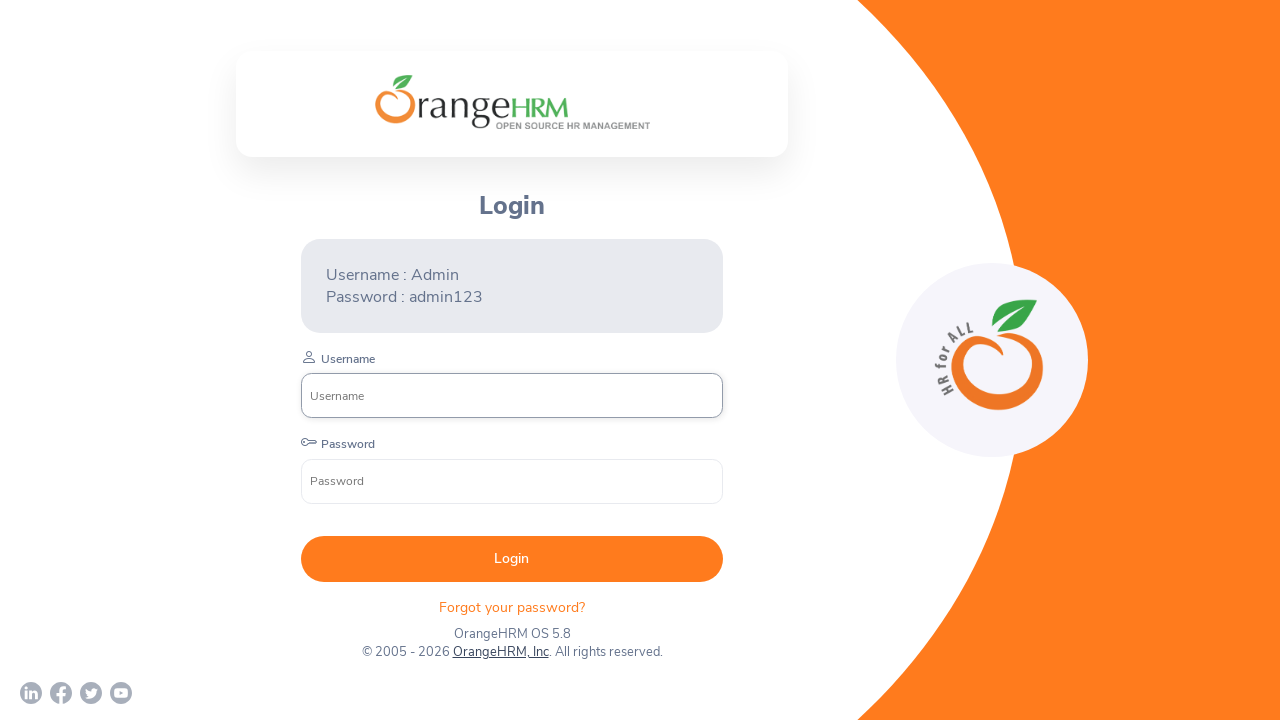

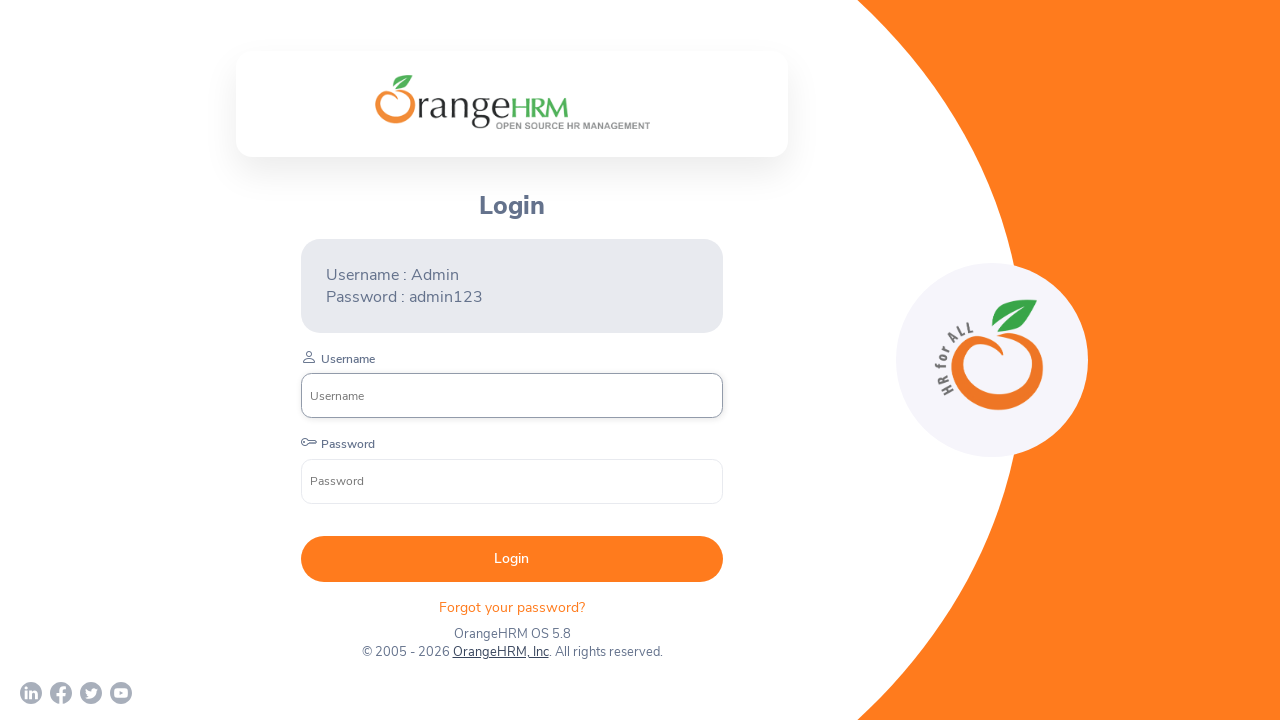